Tests context menu functionality by right-clicking on an element and handling the alert

Starting URL: http://the-internet.herokuapp.com/

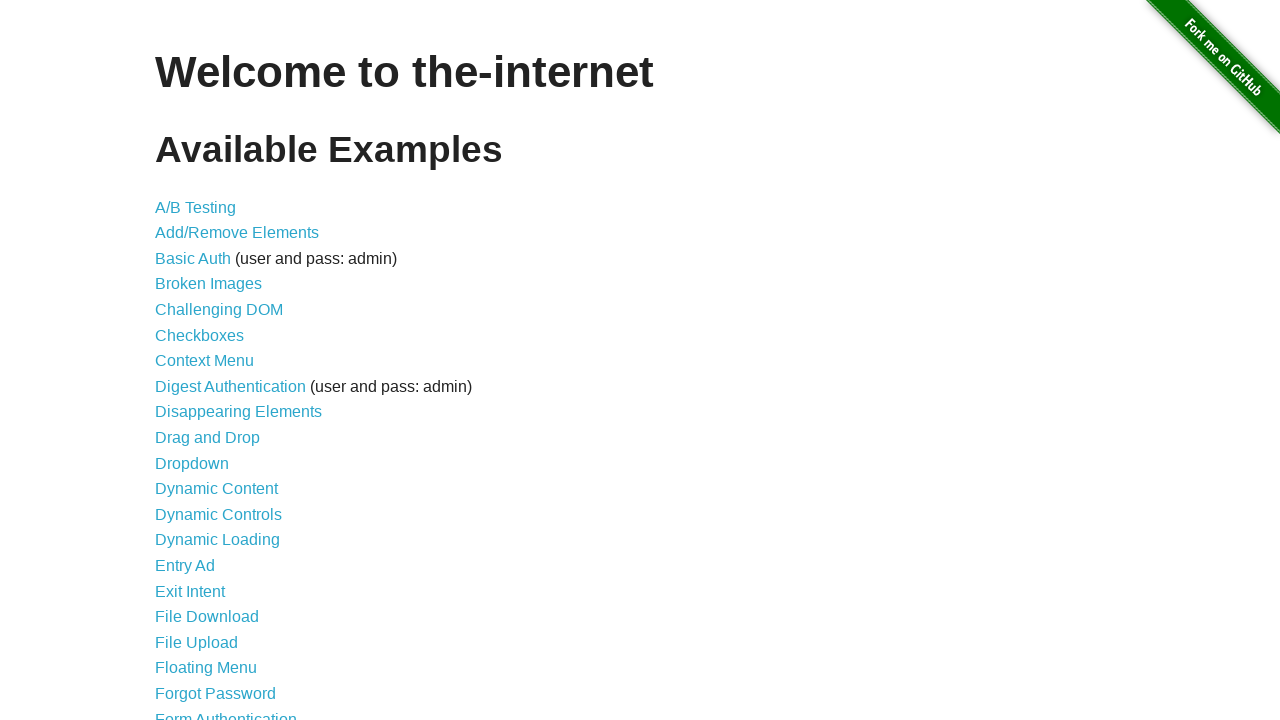

Clicked on Context Menu link at (204, 361) on xpath=//a[text()='Context Menu']
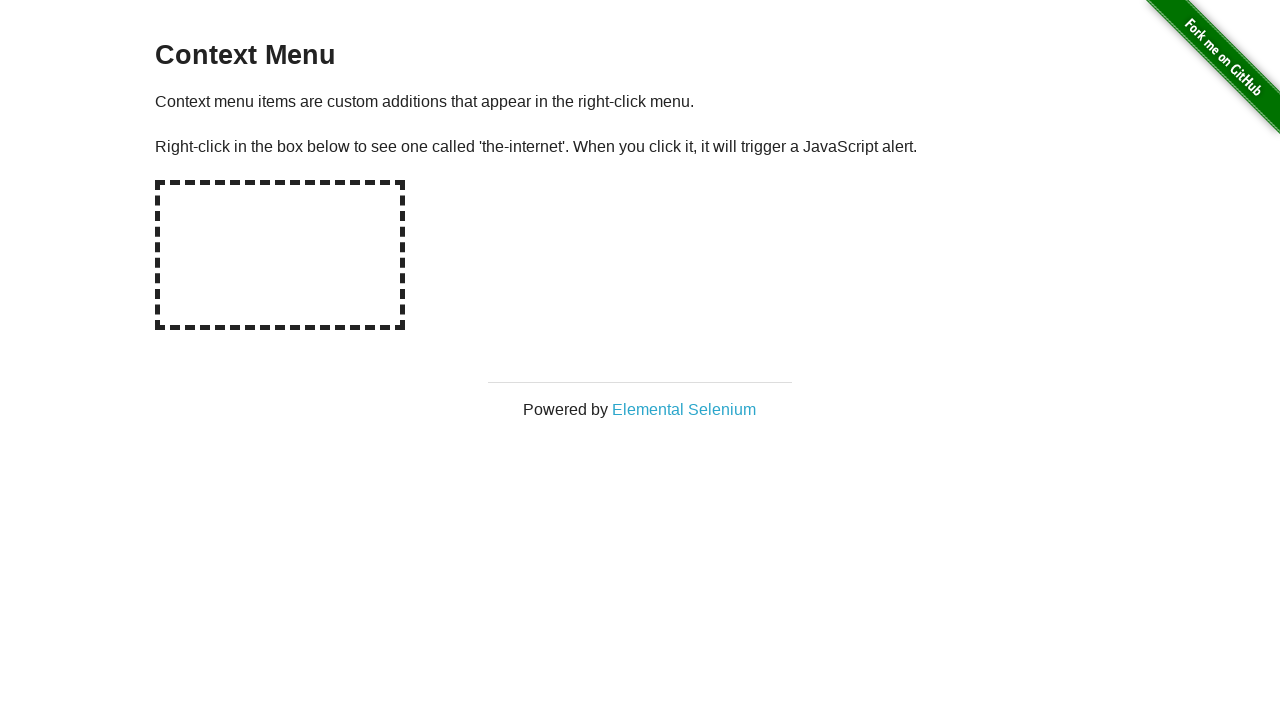

Right-clicked on hot spot element to trigger context menu at (280, 255) on //div[@id='hot-spot']
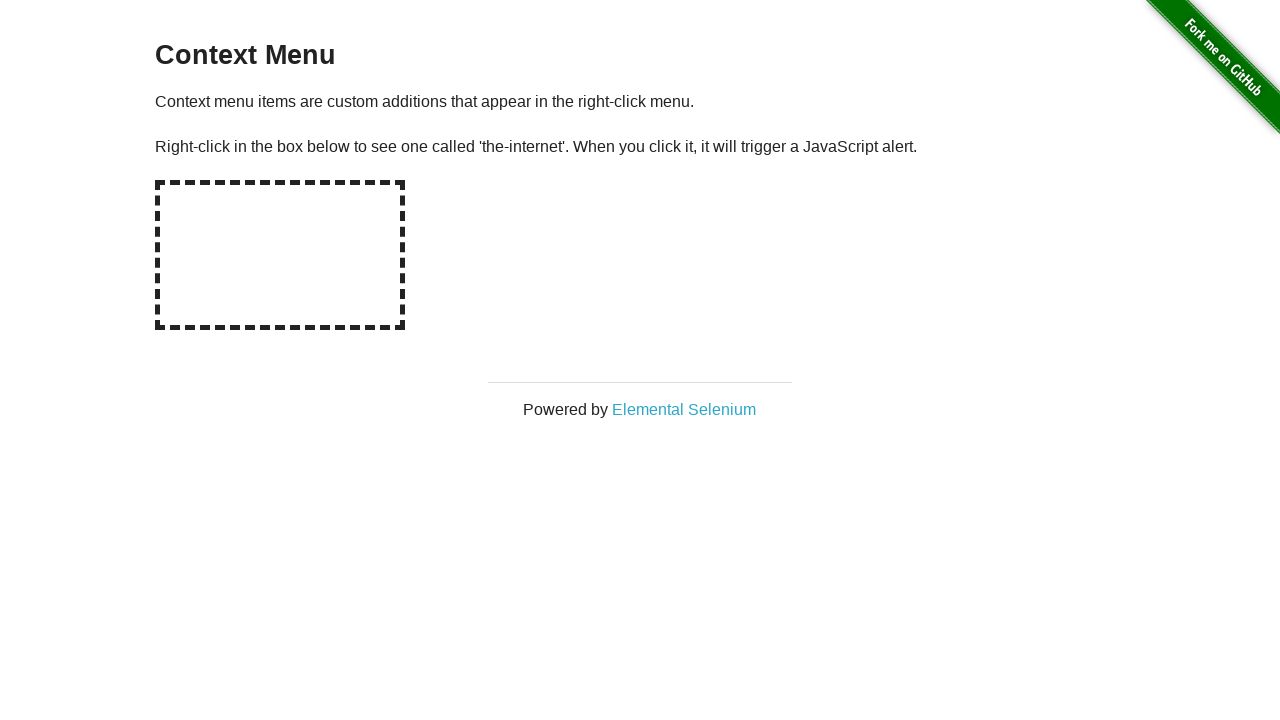

Set up dialog handler to accept alerts
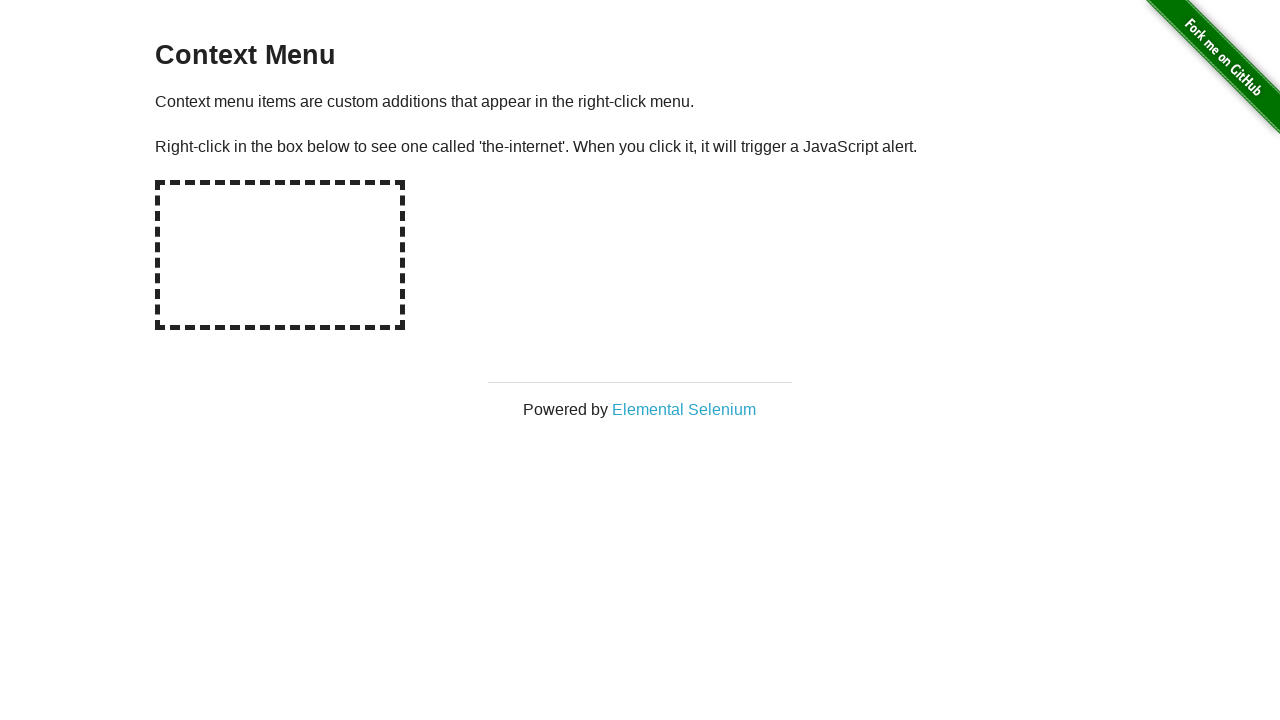

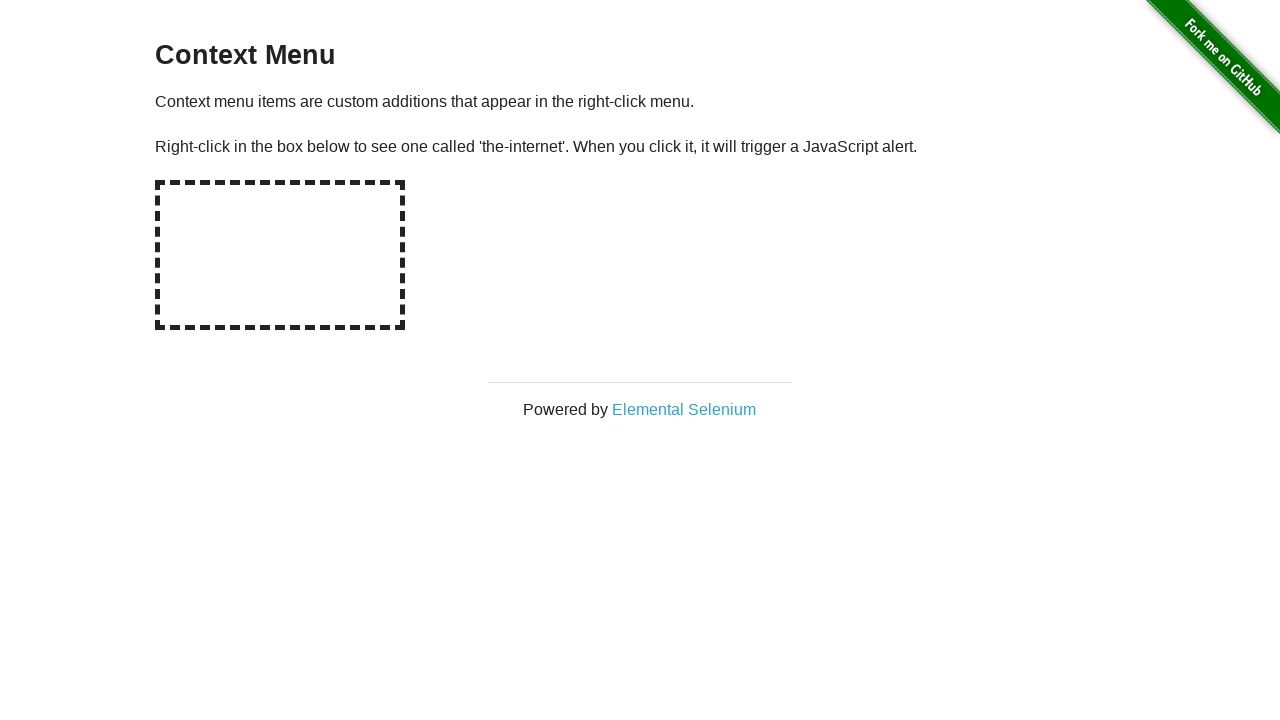